Tests right-click mouse operation on a table cell element to trigger context menu functionality

Starting URL: https://dev.automationtesting.in/table

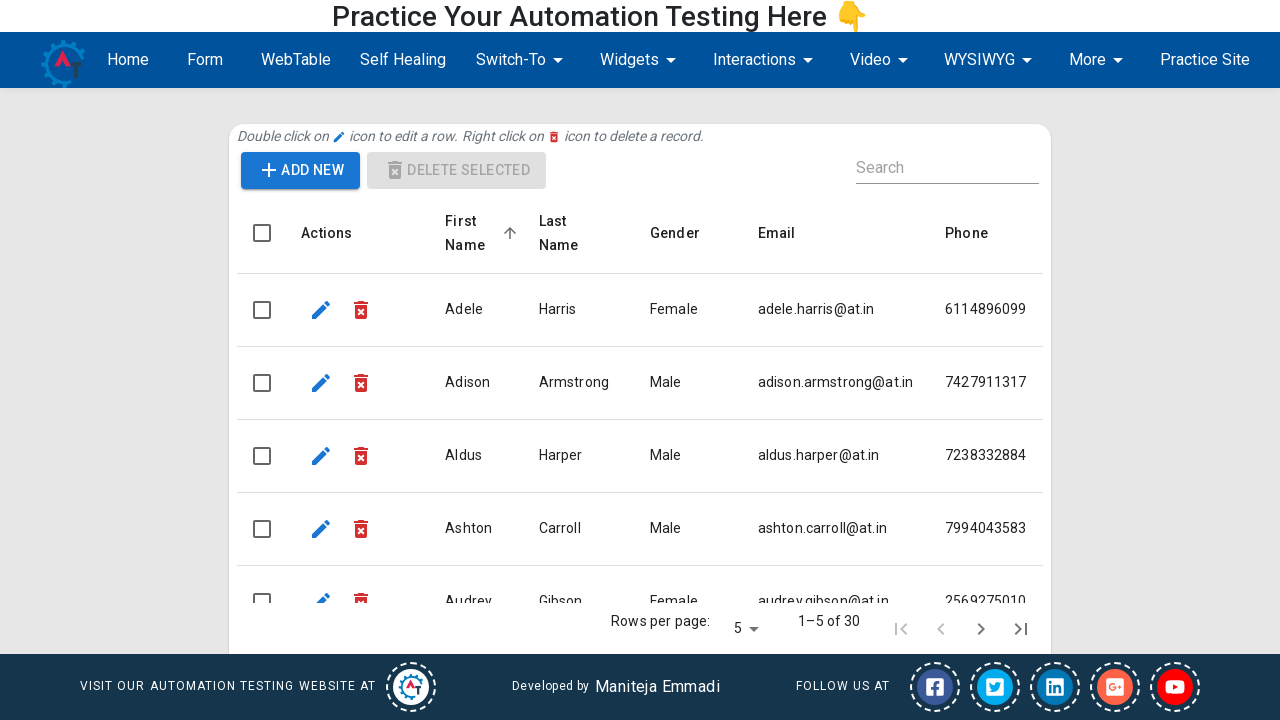

Navigated to table testing page
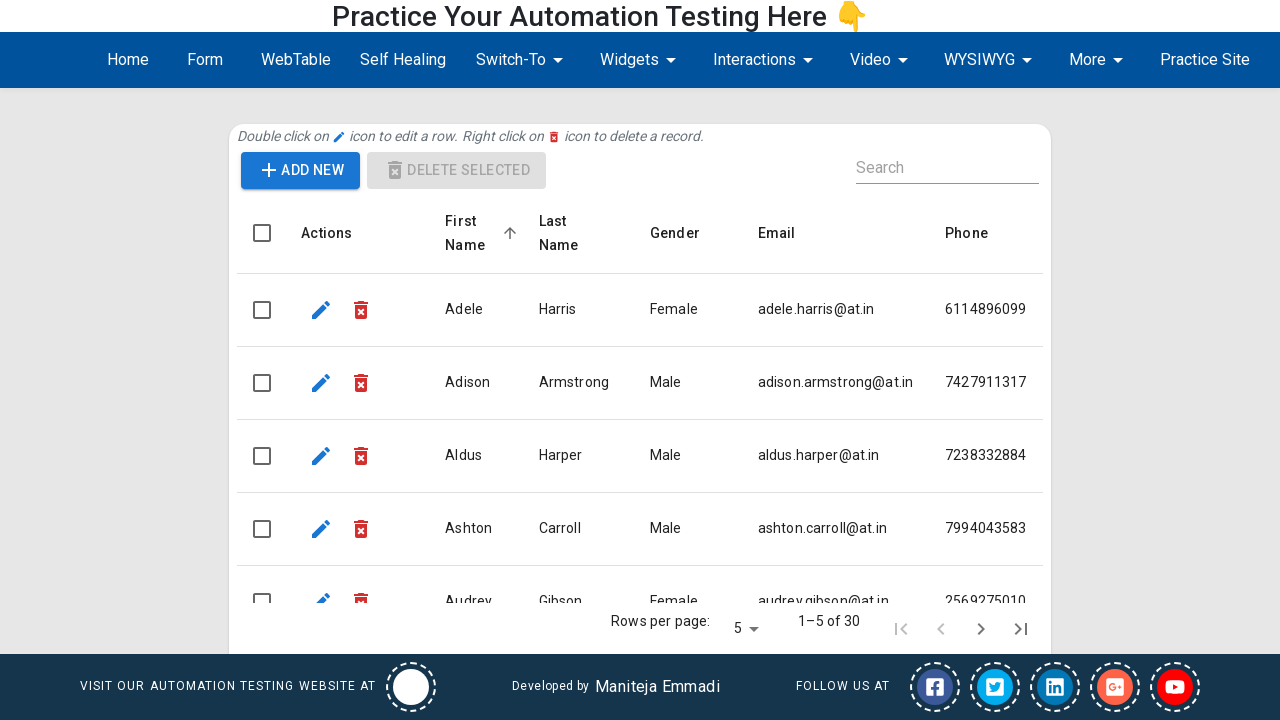

Right-clicked on second column of first table row to trigger context menu at (365, 310) on xpath=//tbody/tr[1]/td[2]
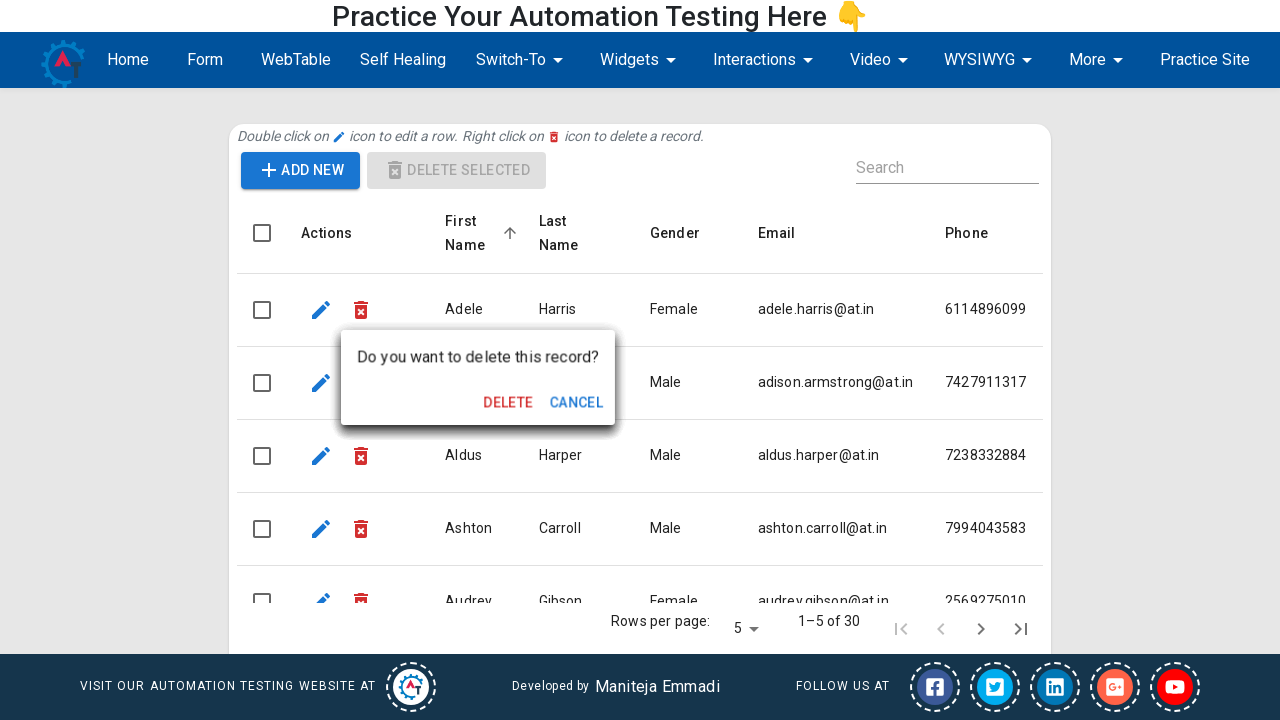

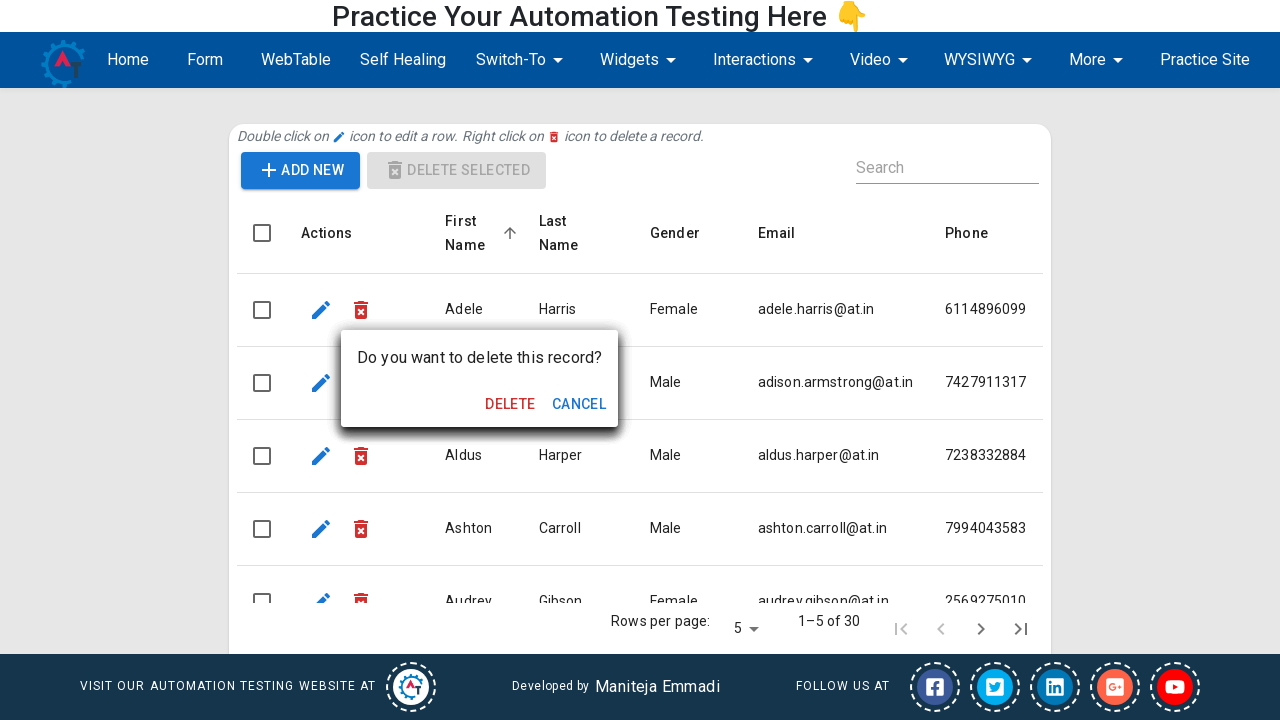